Tests dropdown selection functionality by selecting a specific option from a car dropdown menu

Starting URL: https://automationtesting.co.uk/dropdown.html

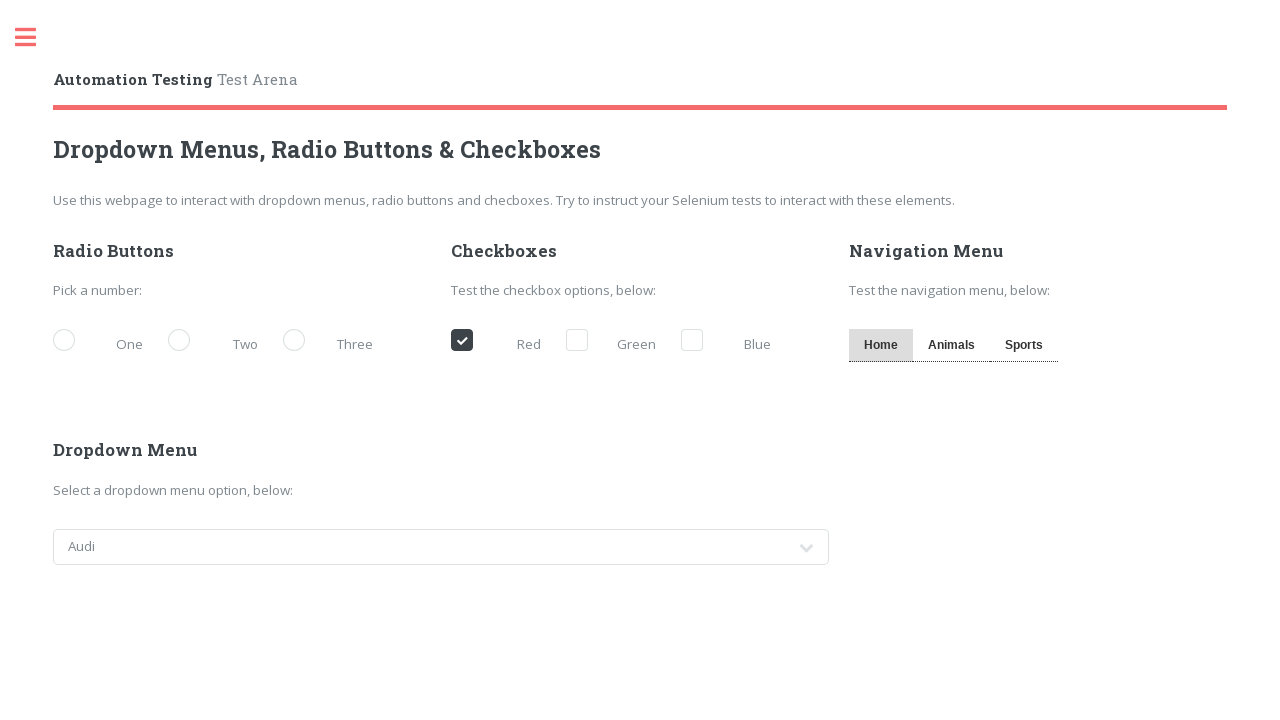

Navigated to dropdown test page
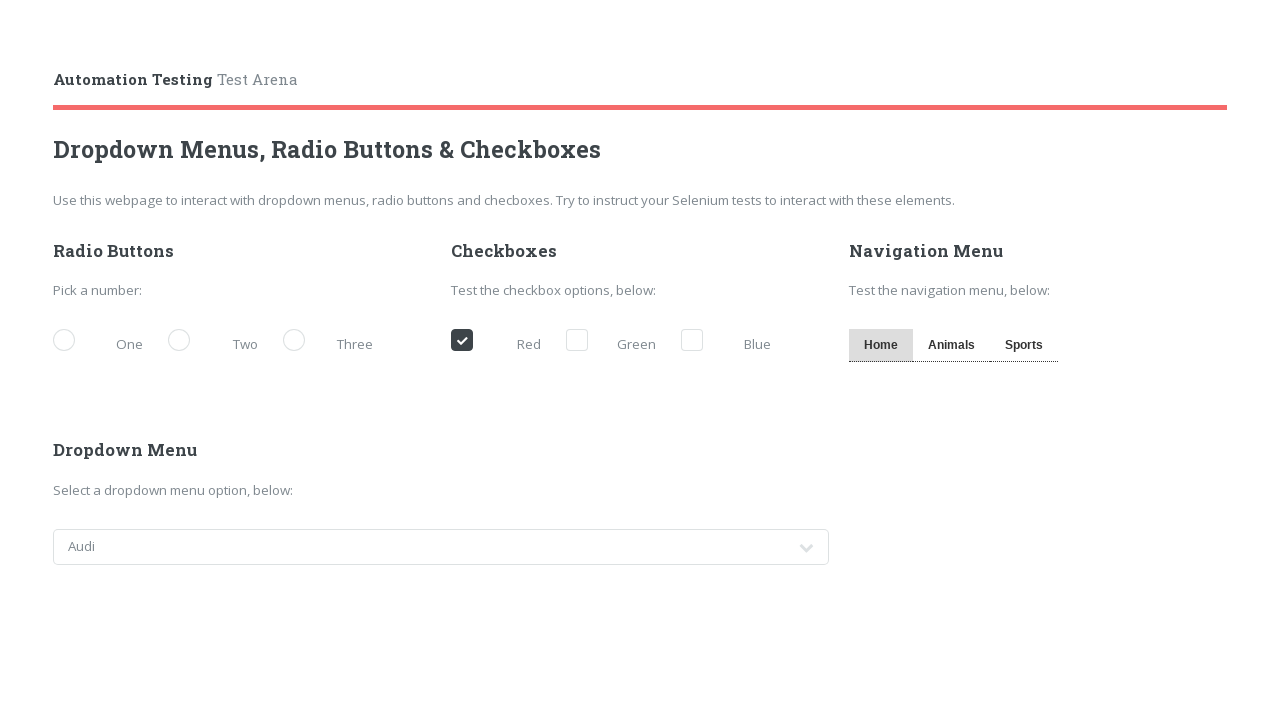

Selected 'jeep' option from car dropdown menu on #cars
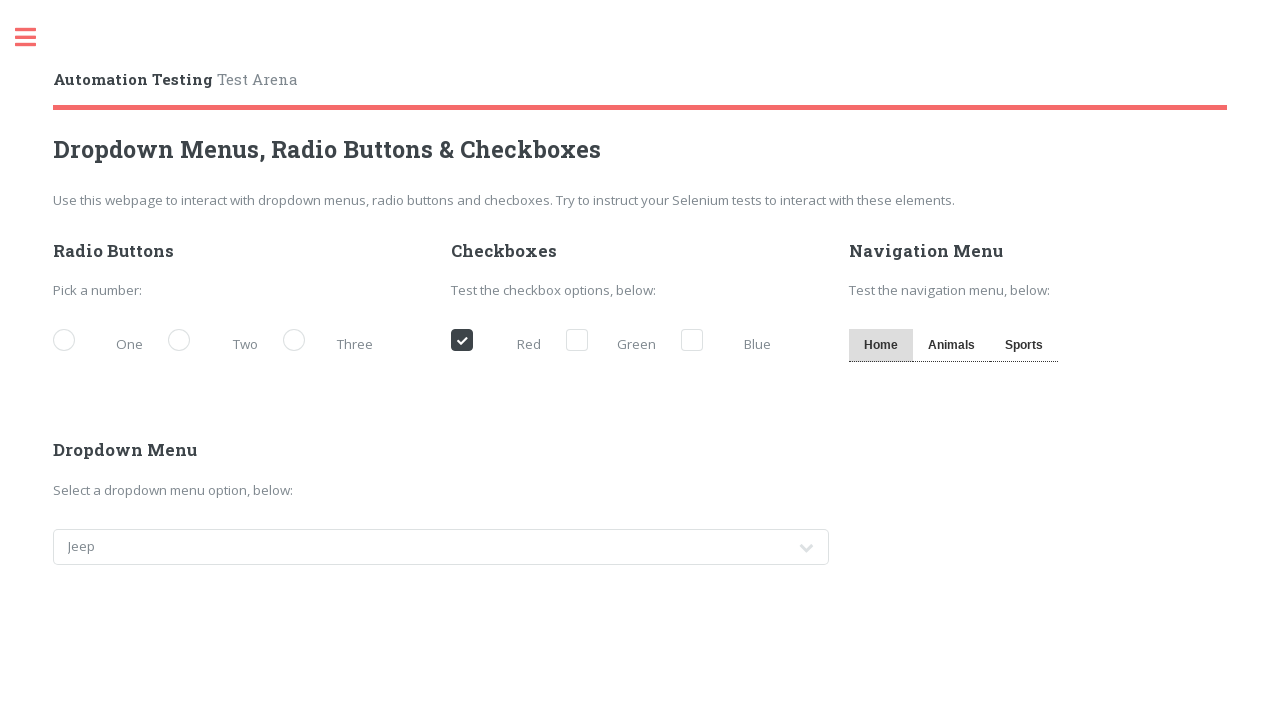

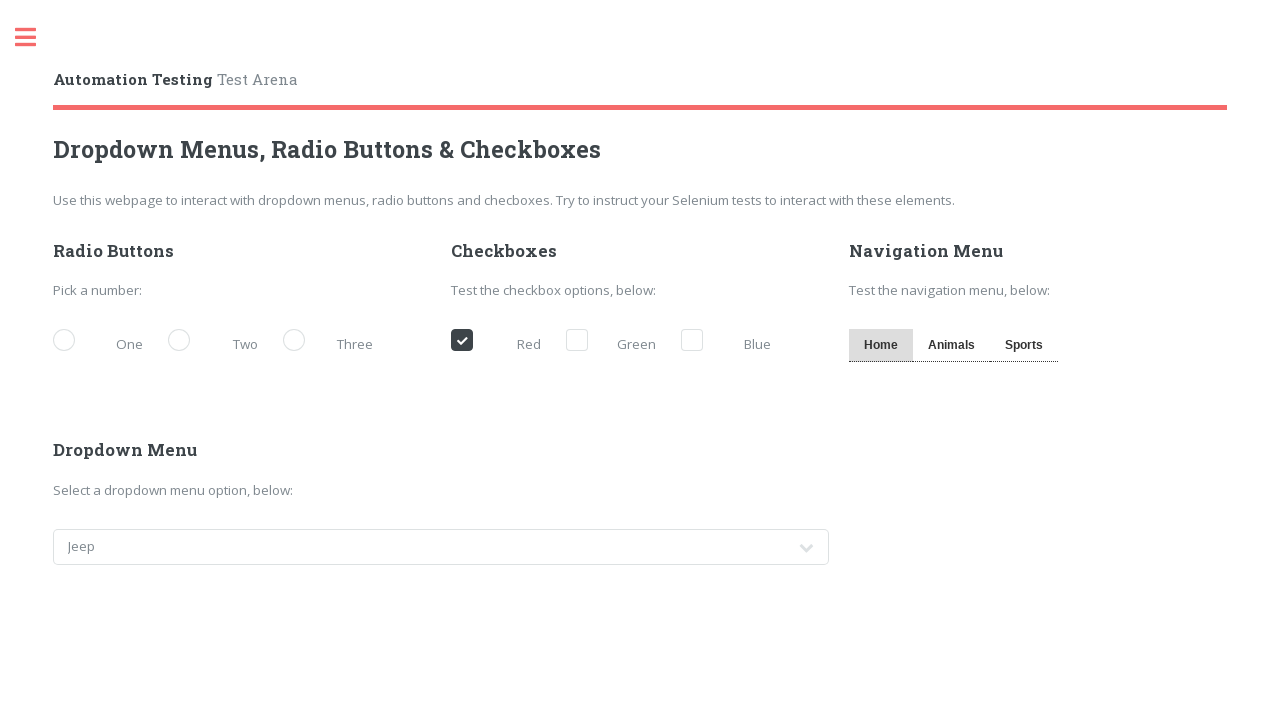